Navigates to the Selenium downloads page and clicks on the first download link to initiate a file download.

Starting URL: https://www.selenium.dev/downloads/

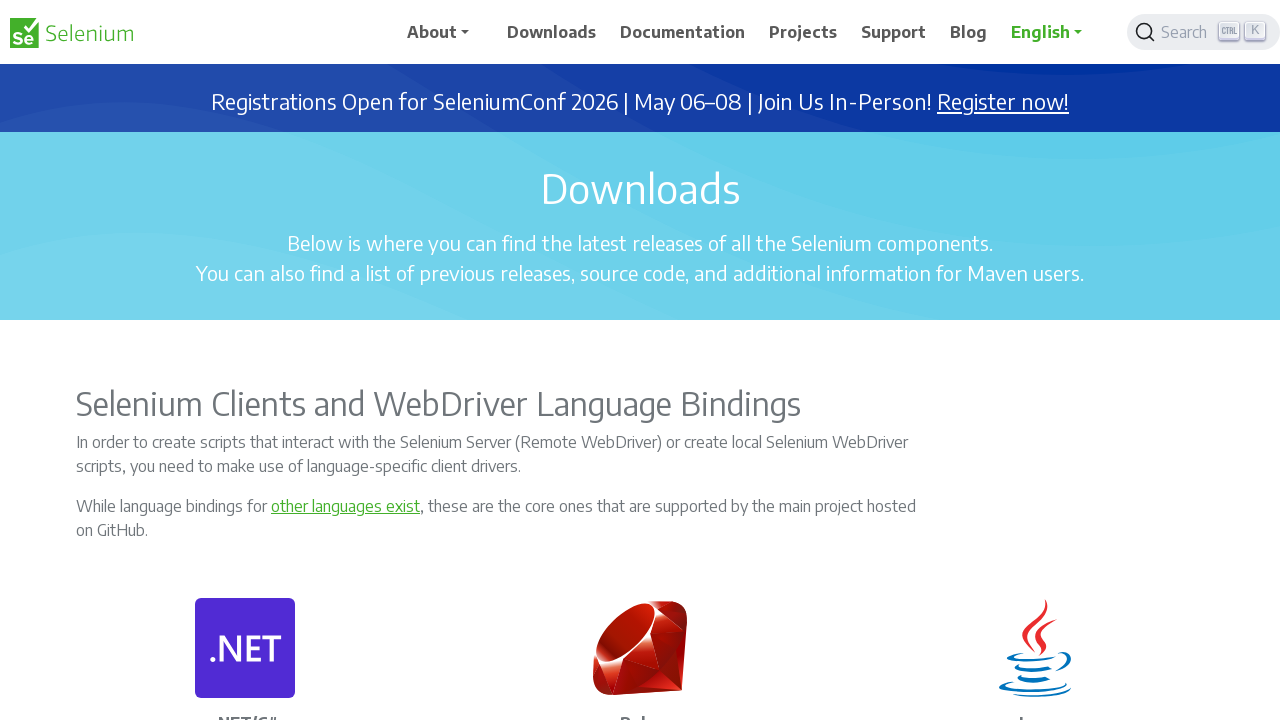

Navigated to Selenium downloads page
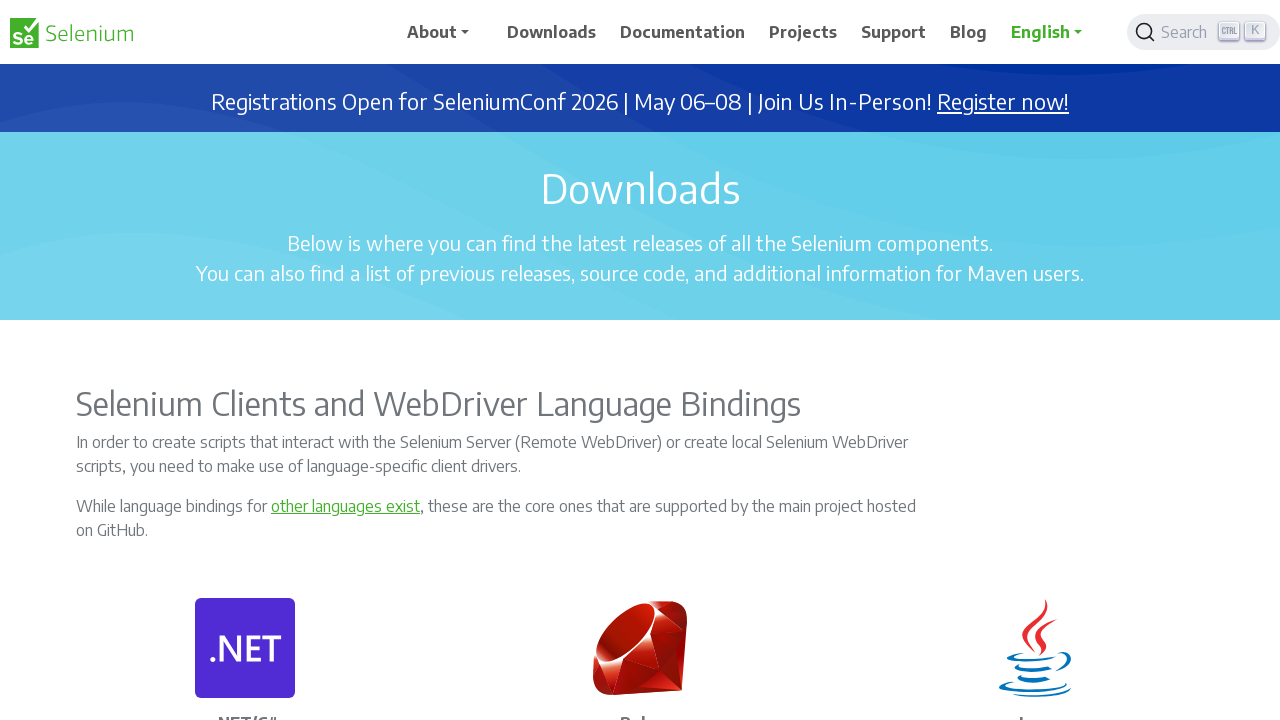

Clicked on first download link to initiate file download at (830, 361) on (//p[@class='card-text']//a)[1]
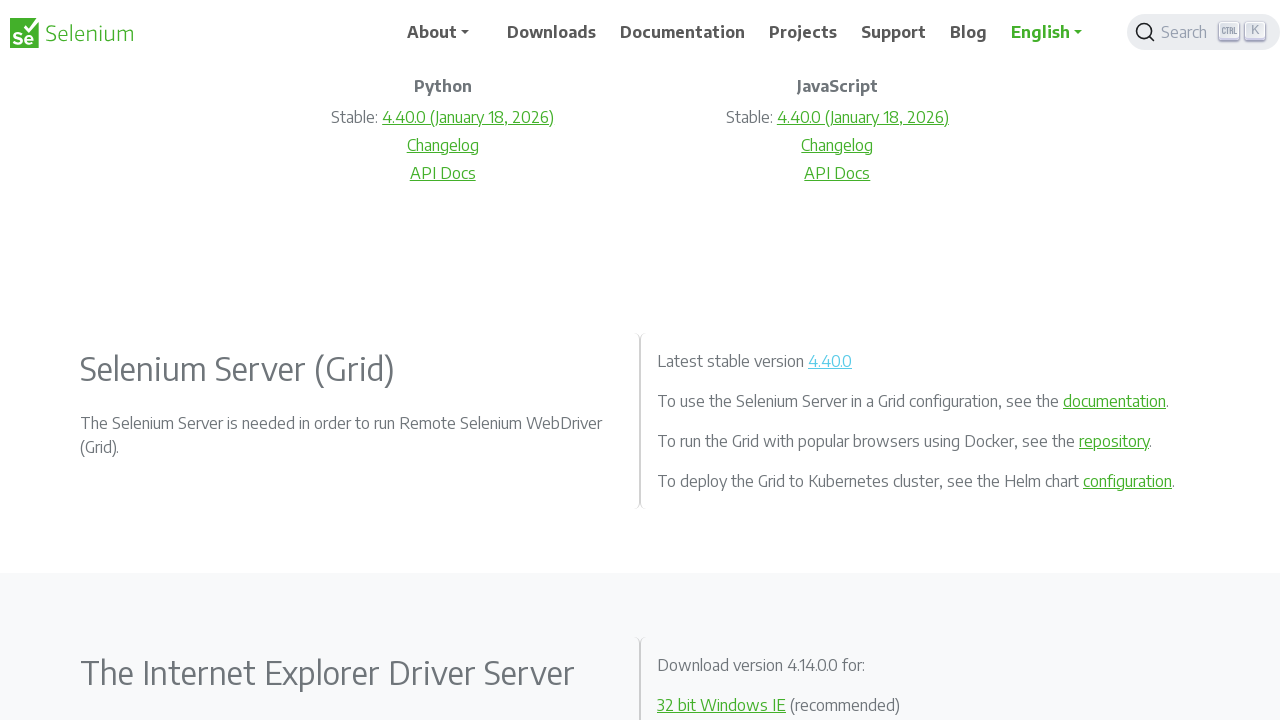

File download initiated and download object captured
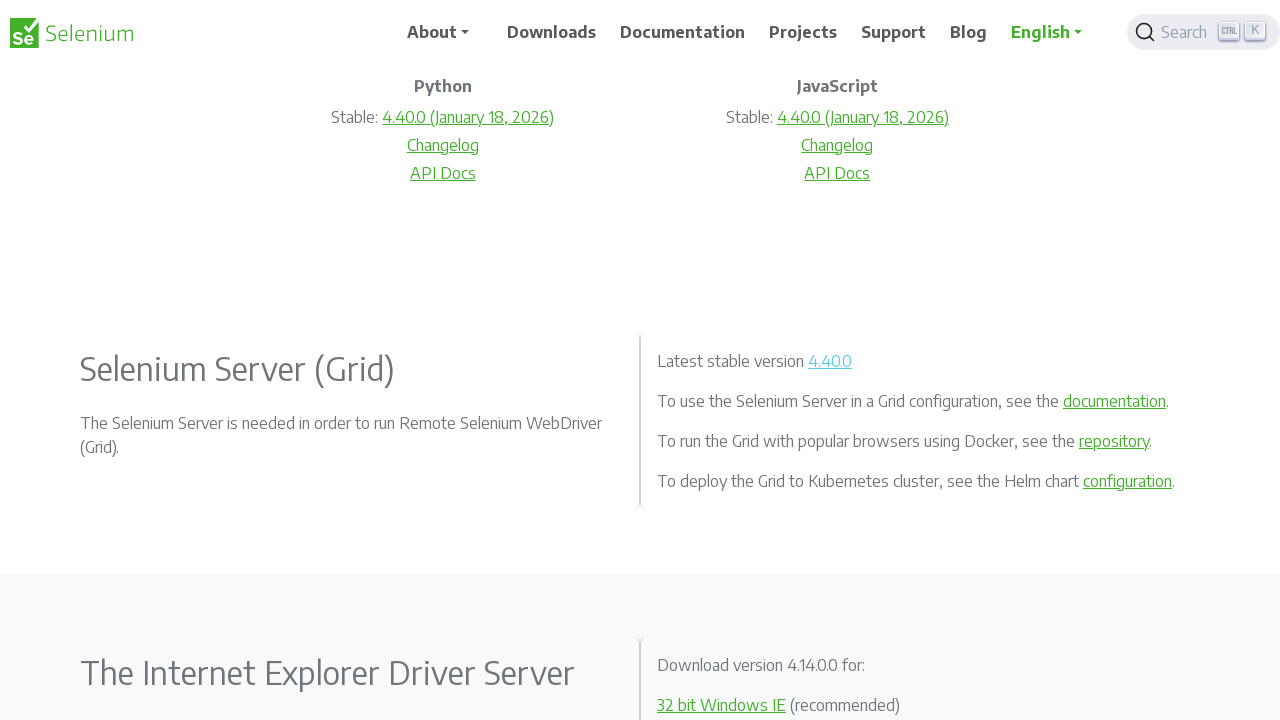

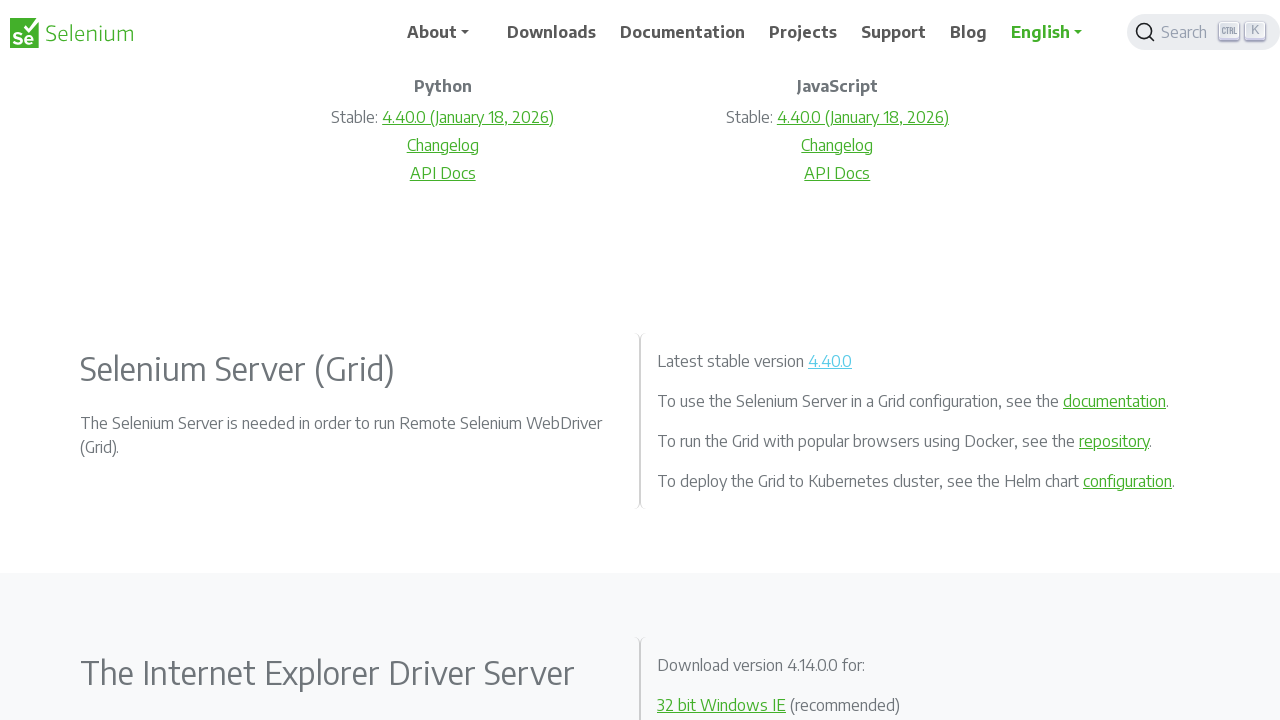